Tests the automation practice form by clicking on the date of birth input field to open the date picker

Starting URL: https://demoqa.com/automation-practice-form

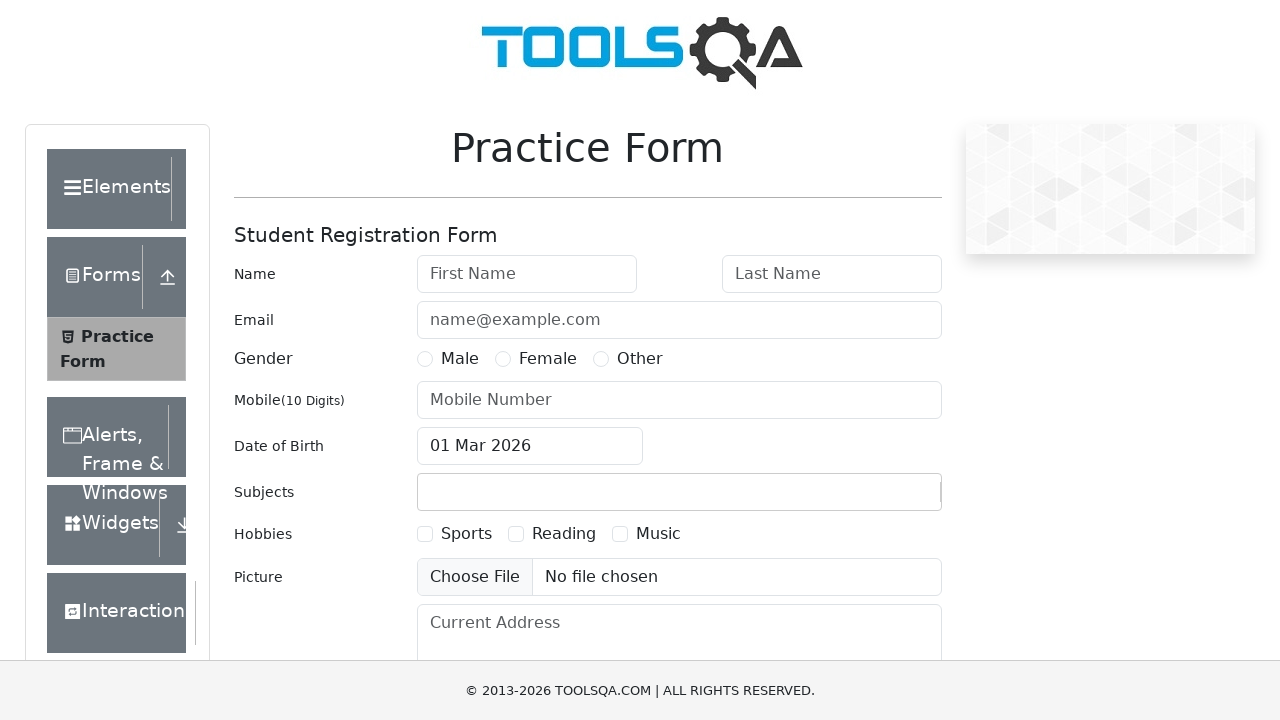

Clicked on the date of birth input field to open the date picker at (530, 446) on #dateOfBirthInput
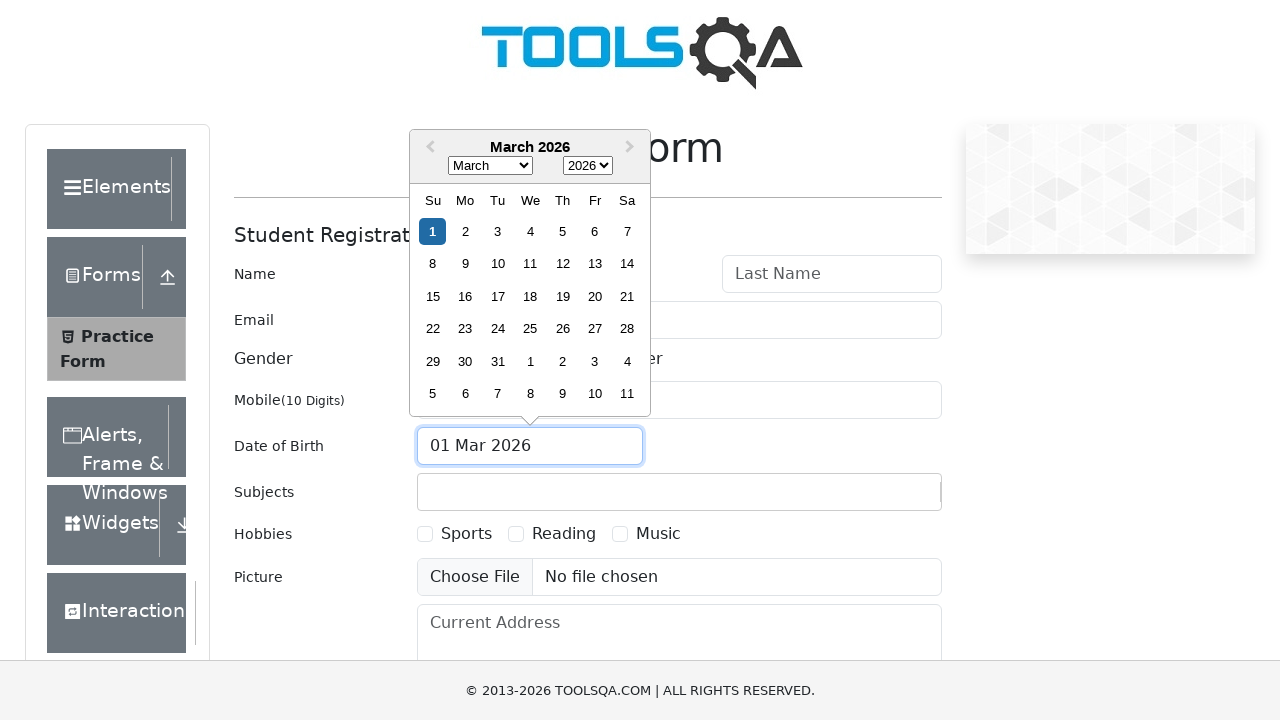

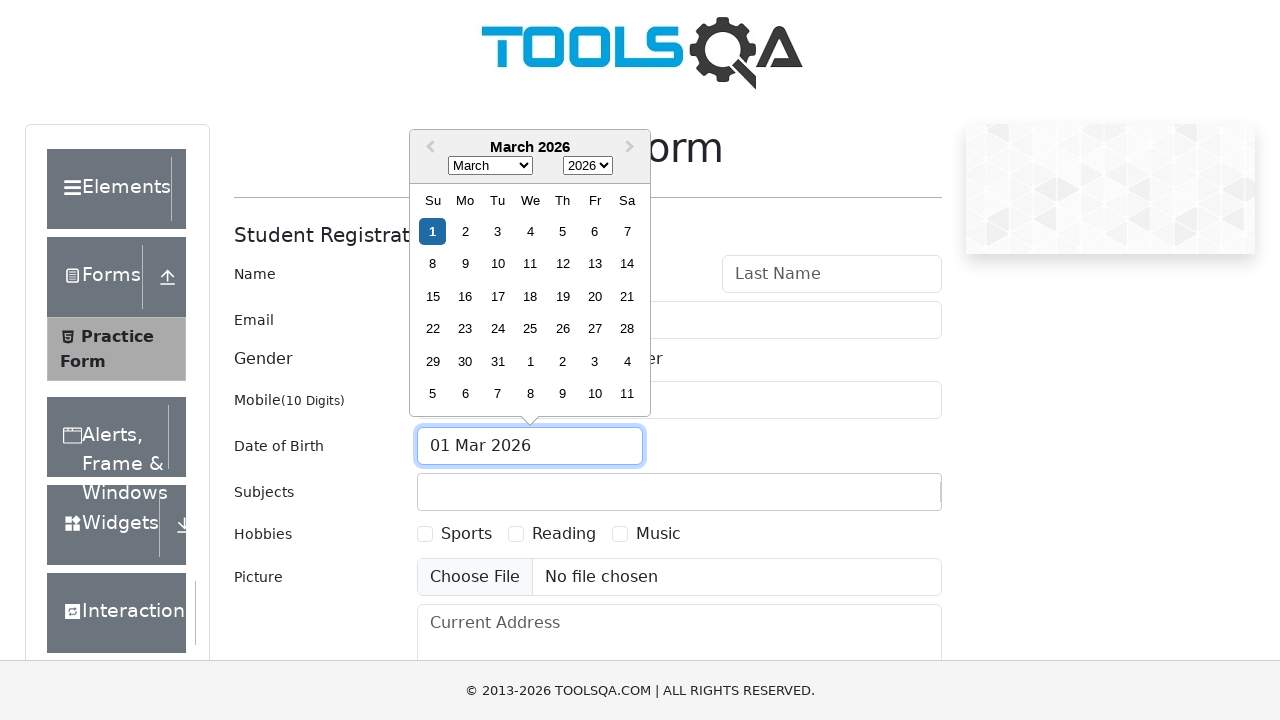